Tests the Dynamic Controls page by clicking a checkbox, removing it via button click, waiting for confirmation message, then adding it back and verifying the message appears again.

Starting URL: https://the-internet.herokuapp.com/

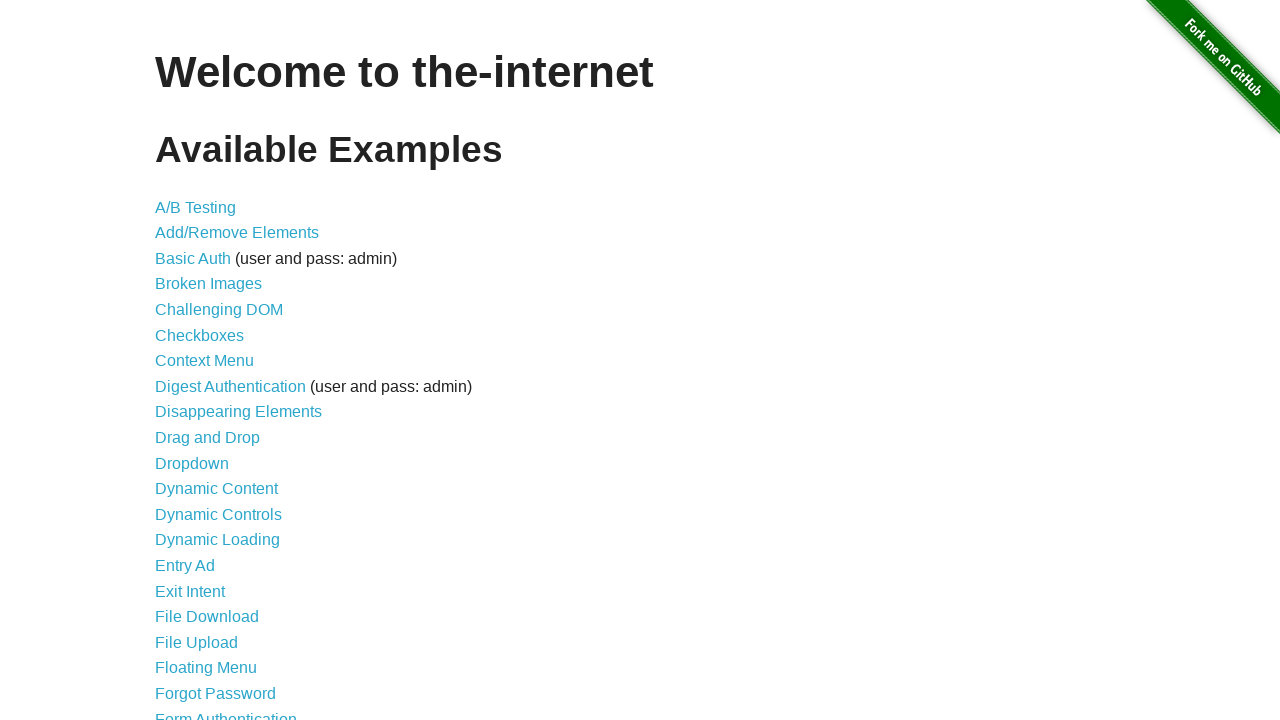

Clicked on 'Dynamic Controls' link at (218, 514) on text=Dynamic Controls
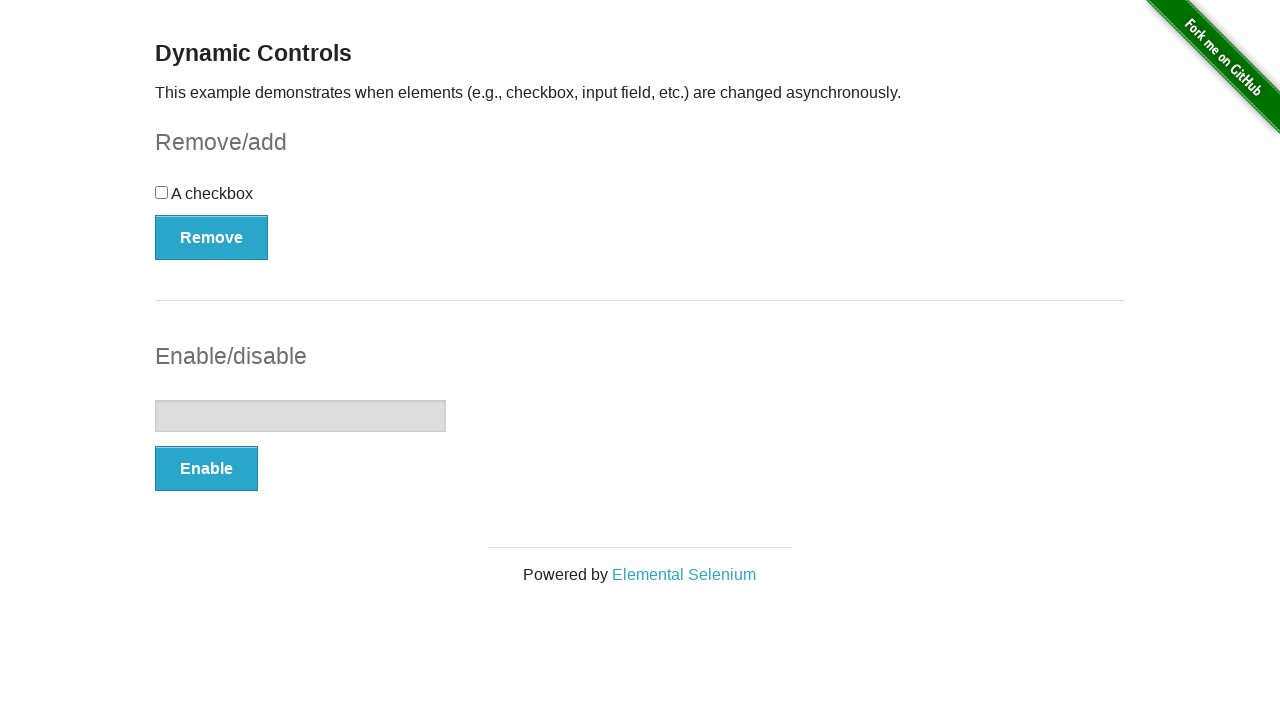

Clicked on the checkbox at (640, 200) on div#checkbox
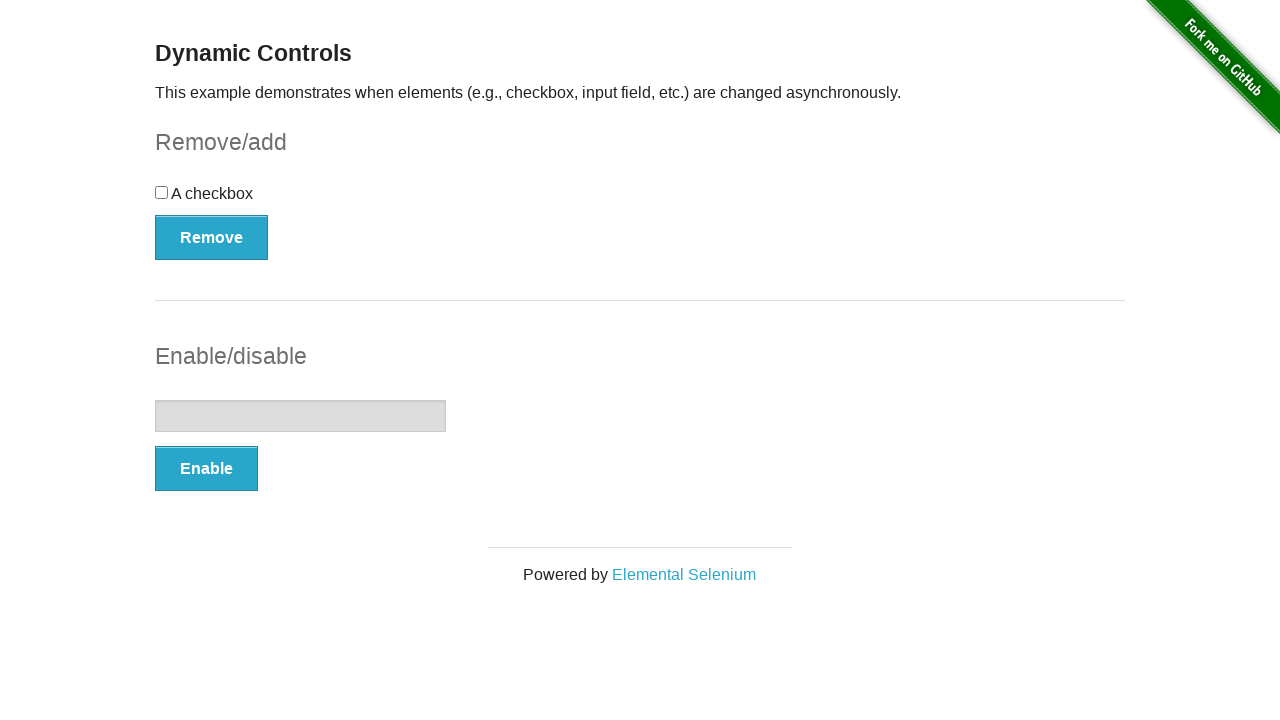

Clicked the 'Remove' button to remove the checkbox at (212, 237) on button:has-text('Remove')
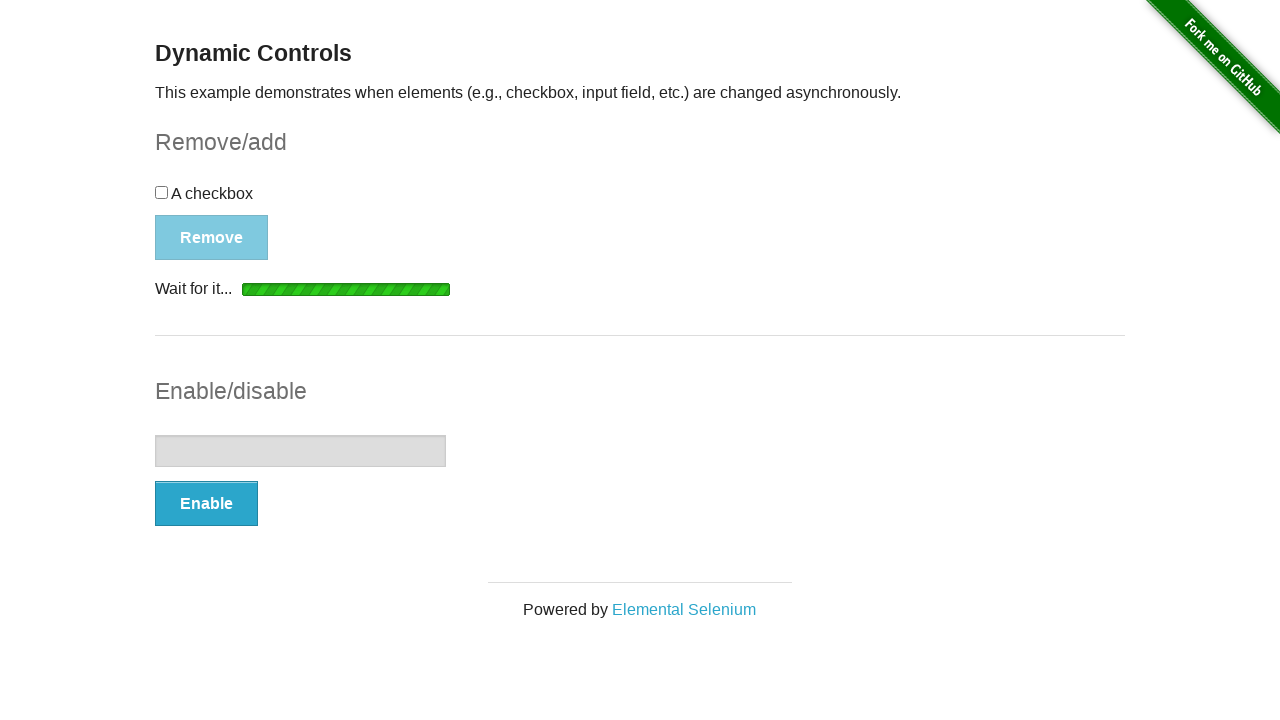

Waited for confirmation message to appear
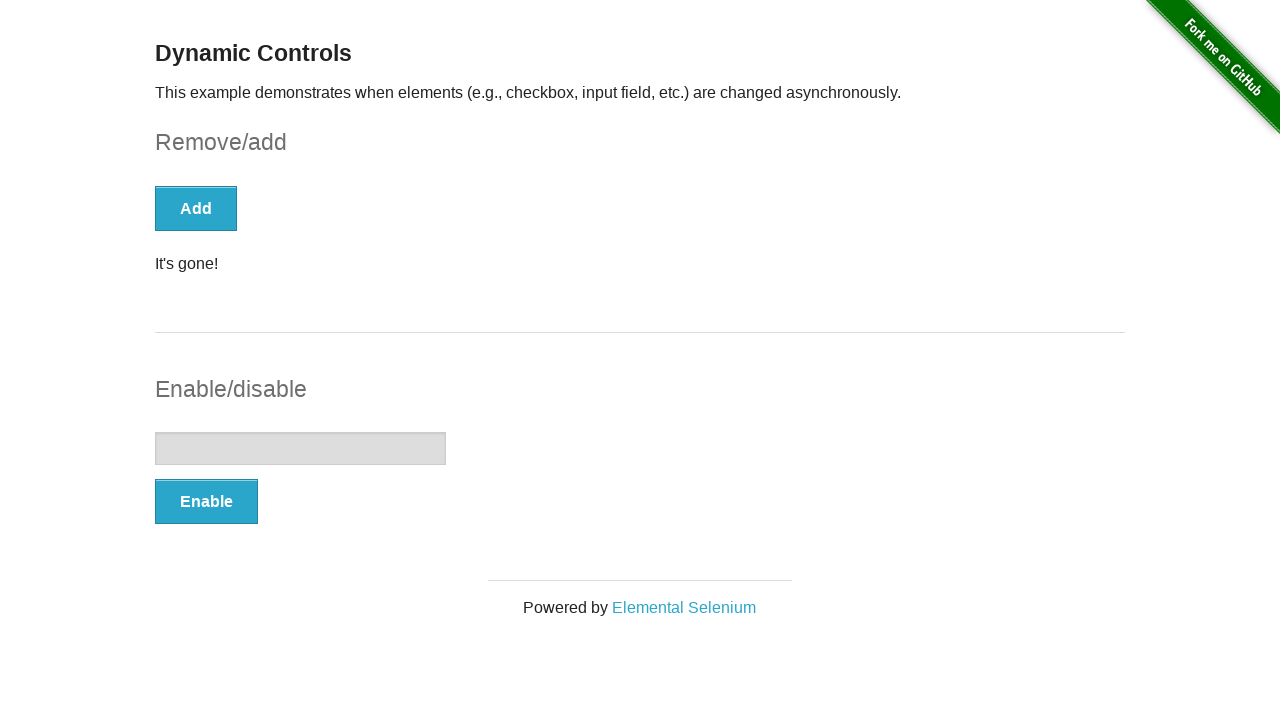

Retrieved message text: 'It's gone!'
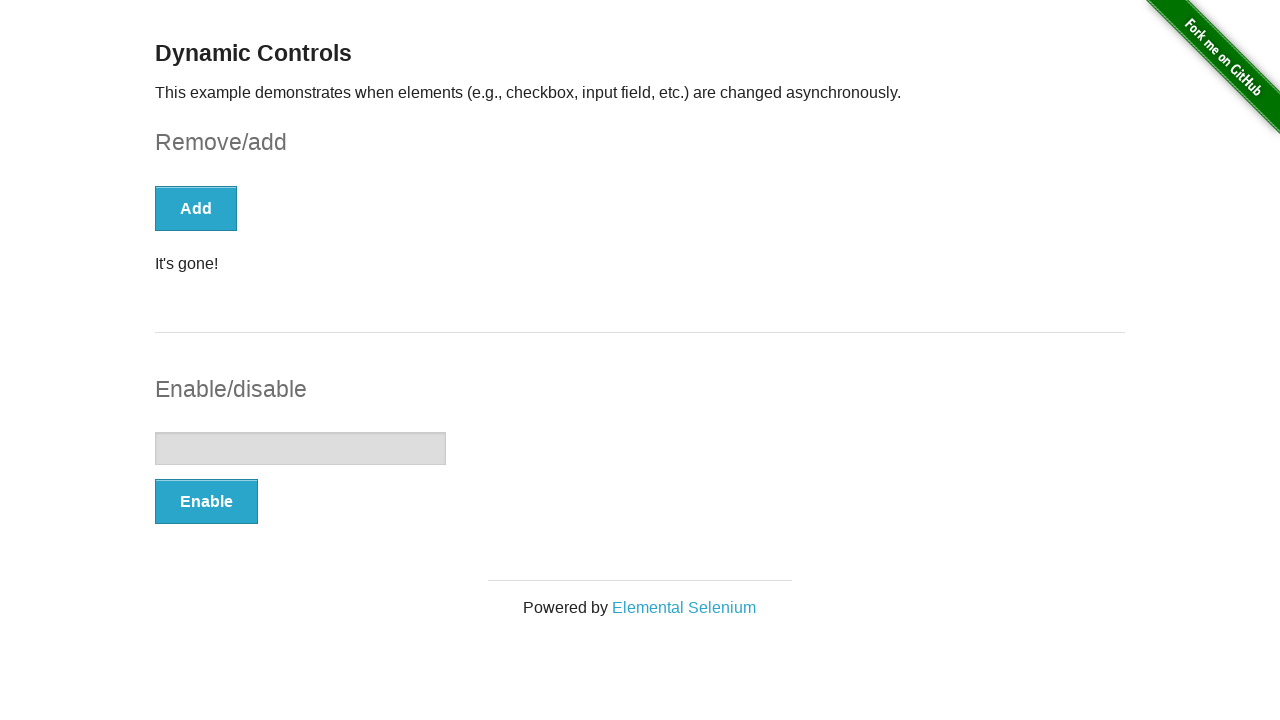

Clicked the 'Add' button to bring back the checkbox at (196, 208) on button:has-text('Add')
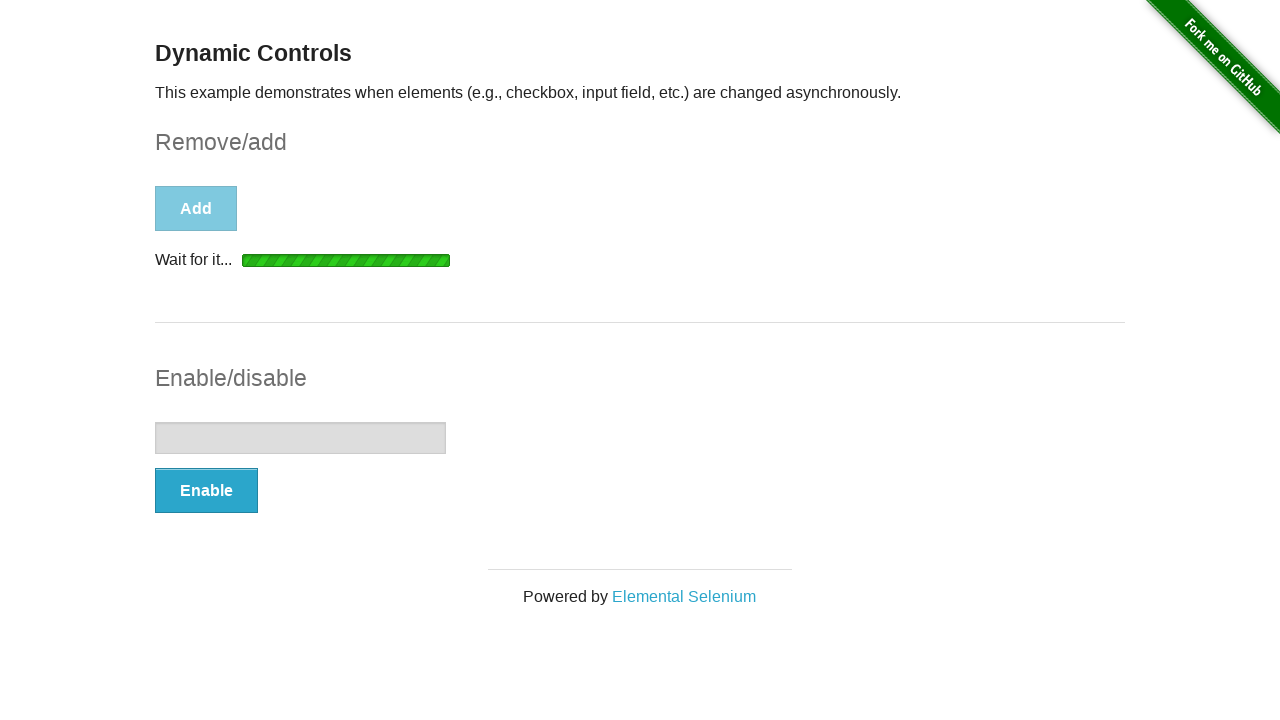

Waited for confirmation message to appear again
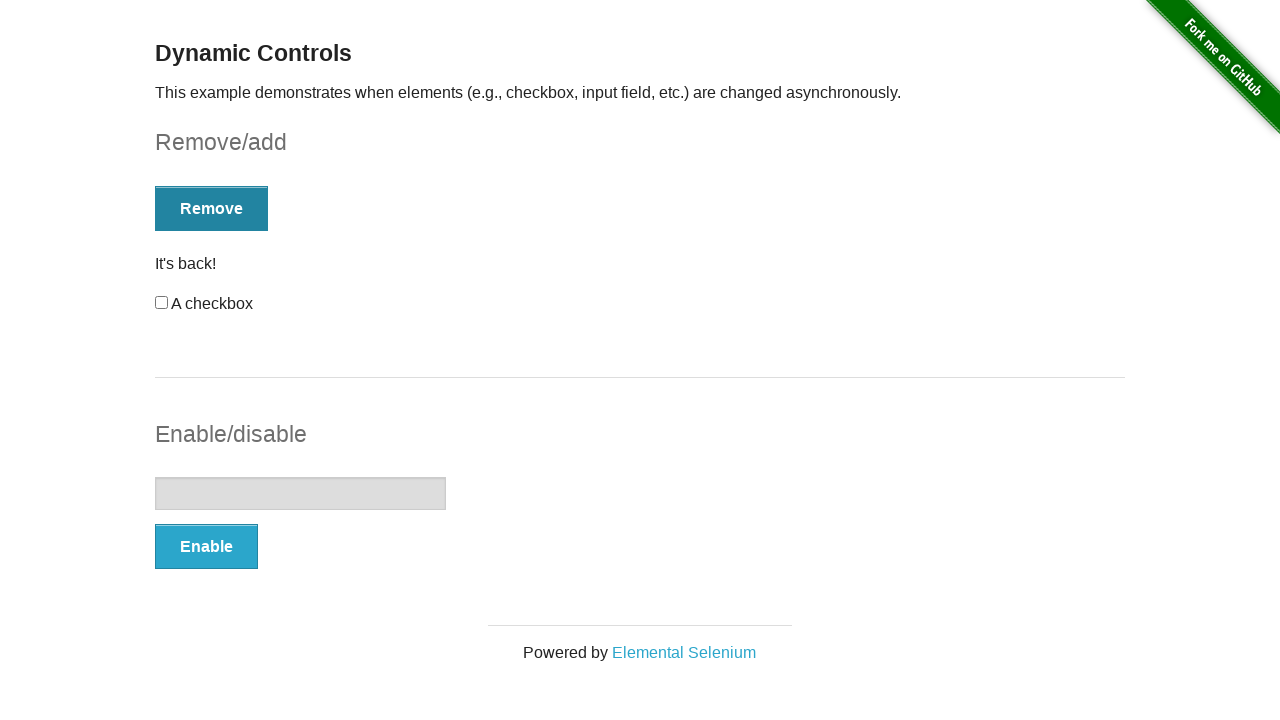

Retrieved message text: 'It's back!'
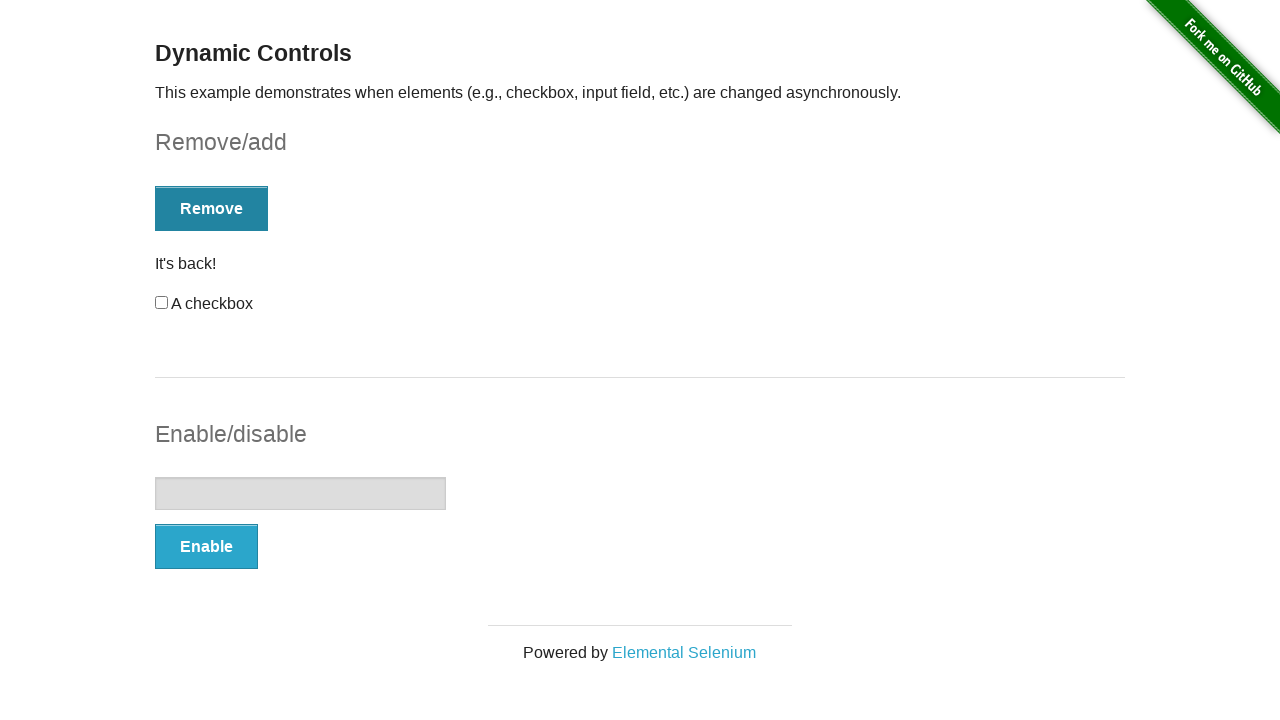

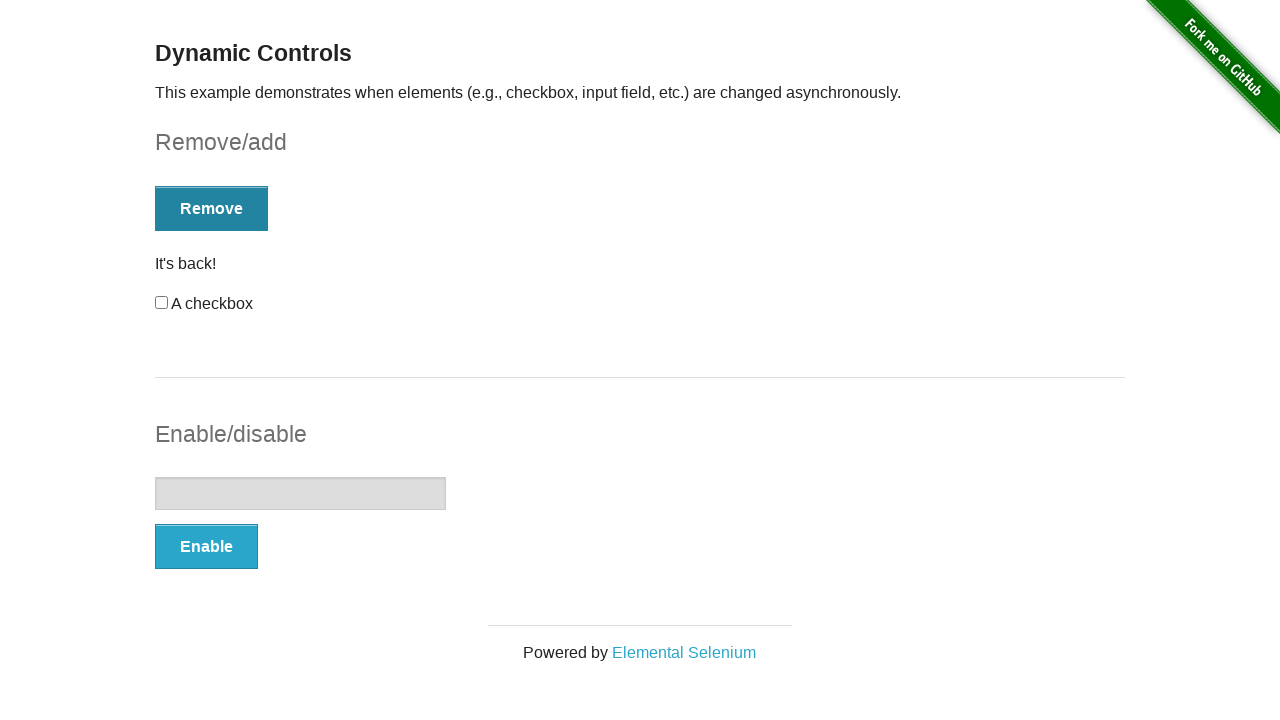